Tests form input functionality on Rediff signup page by filling the fullname field and verifying the input value is set correctly

Starting URL: http://www.rediff.com/signup/register

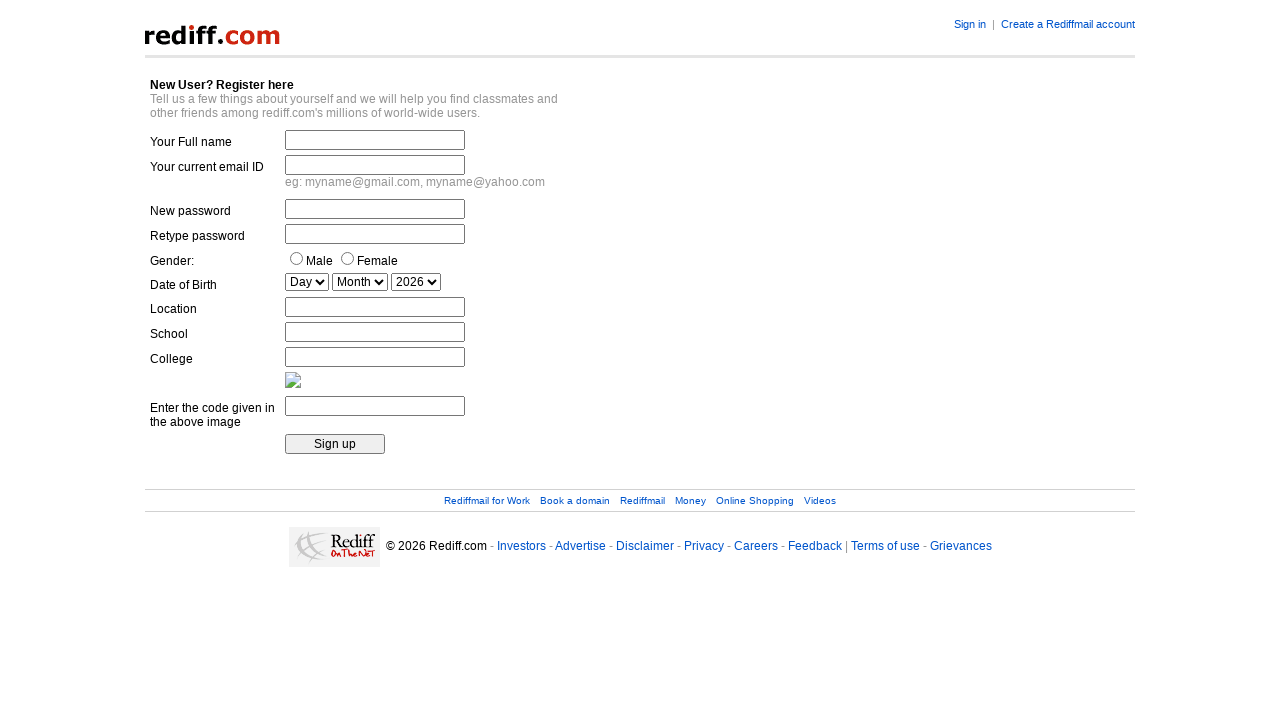

Set viewport size to 1920x1080
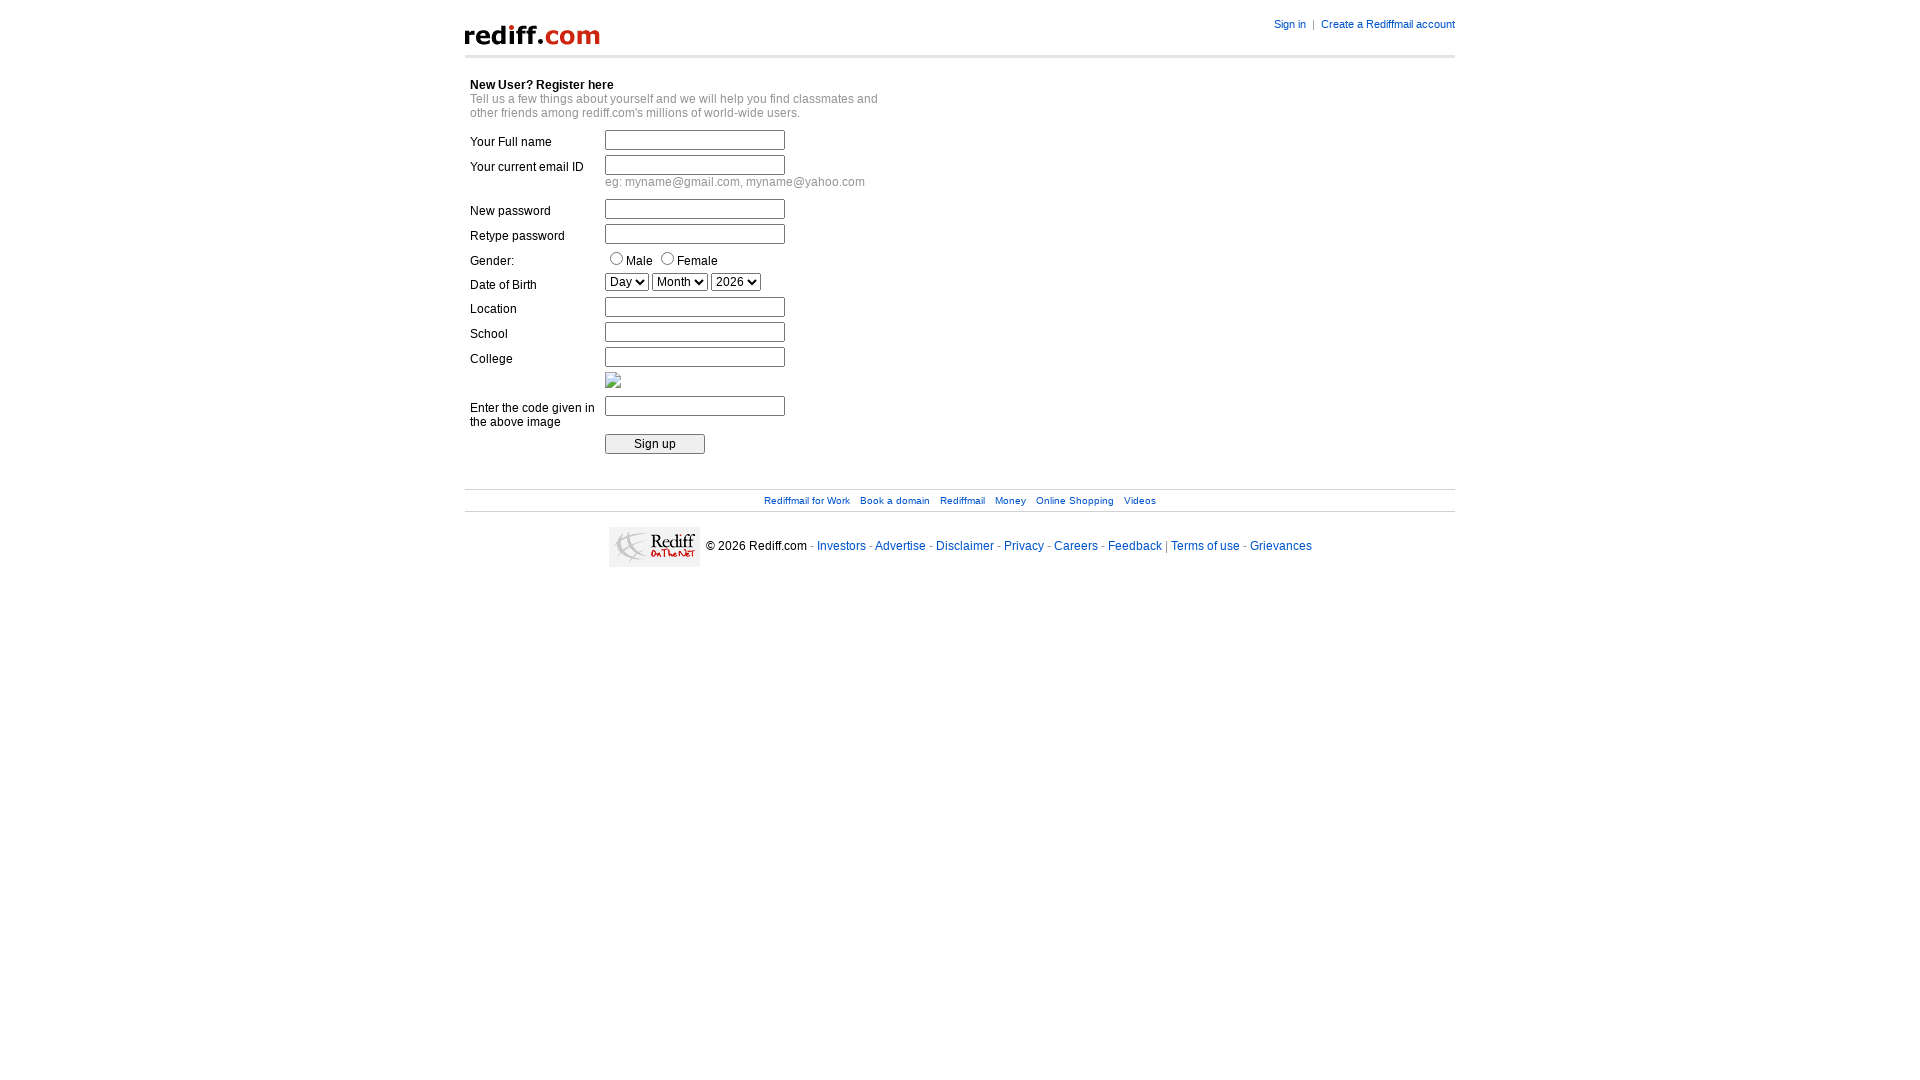

Filled fullname field with 'Harry' on input[name='fullname']
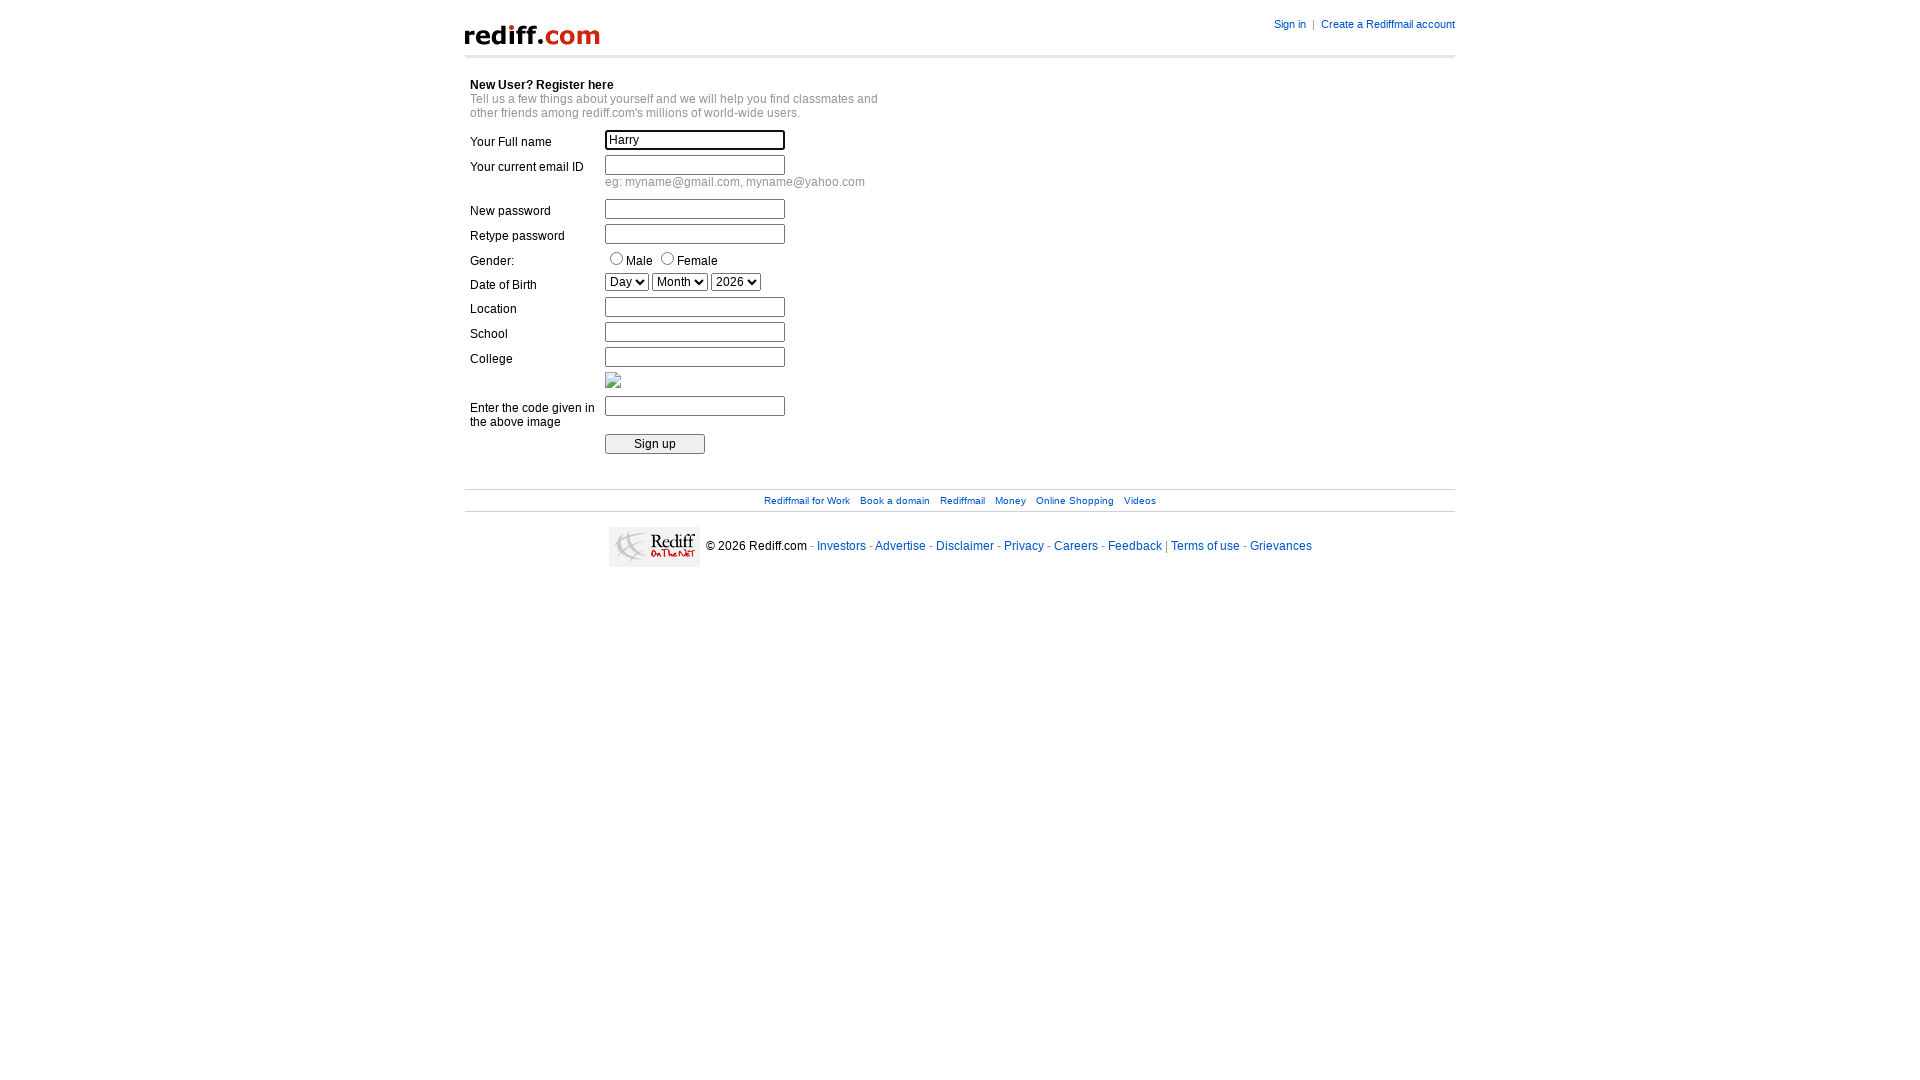

Retrieved fullname attribute value: ''
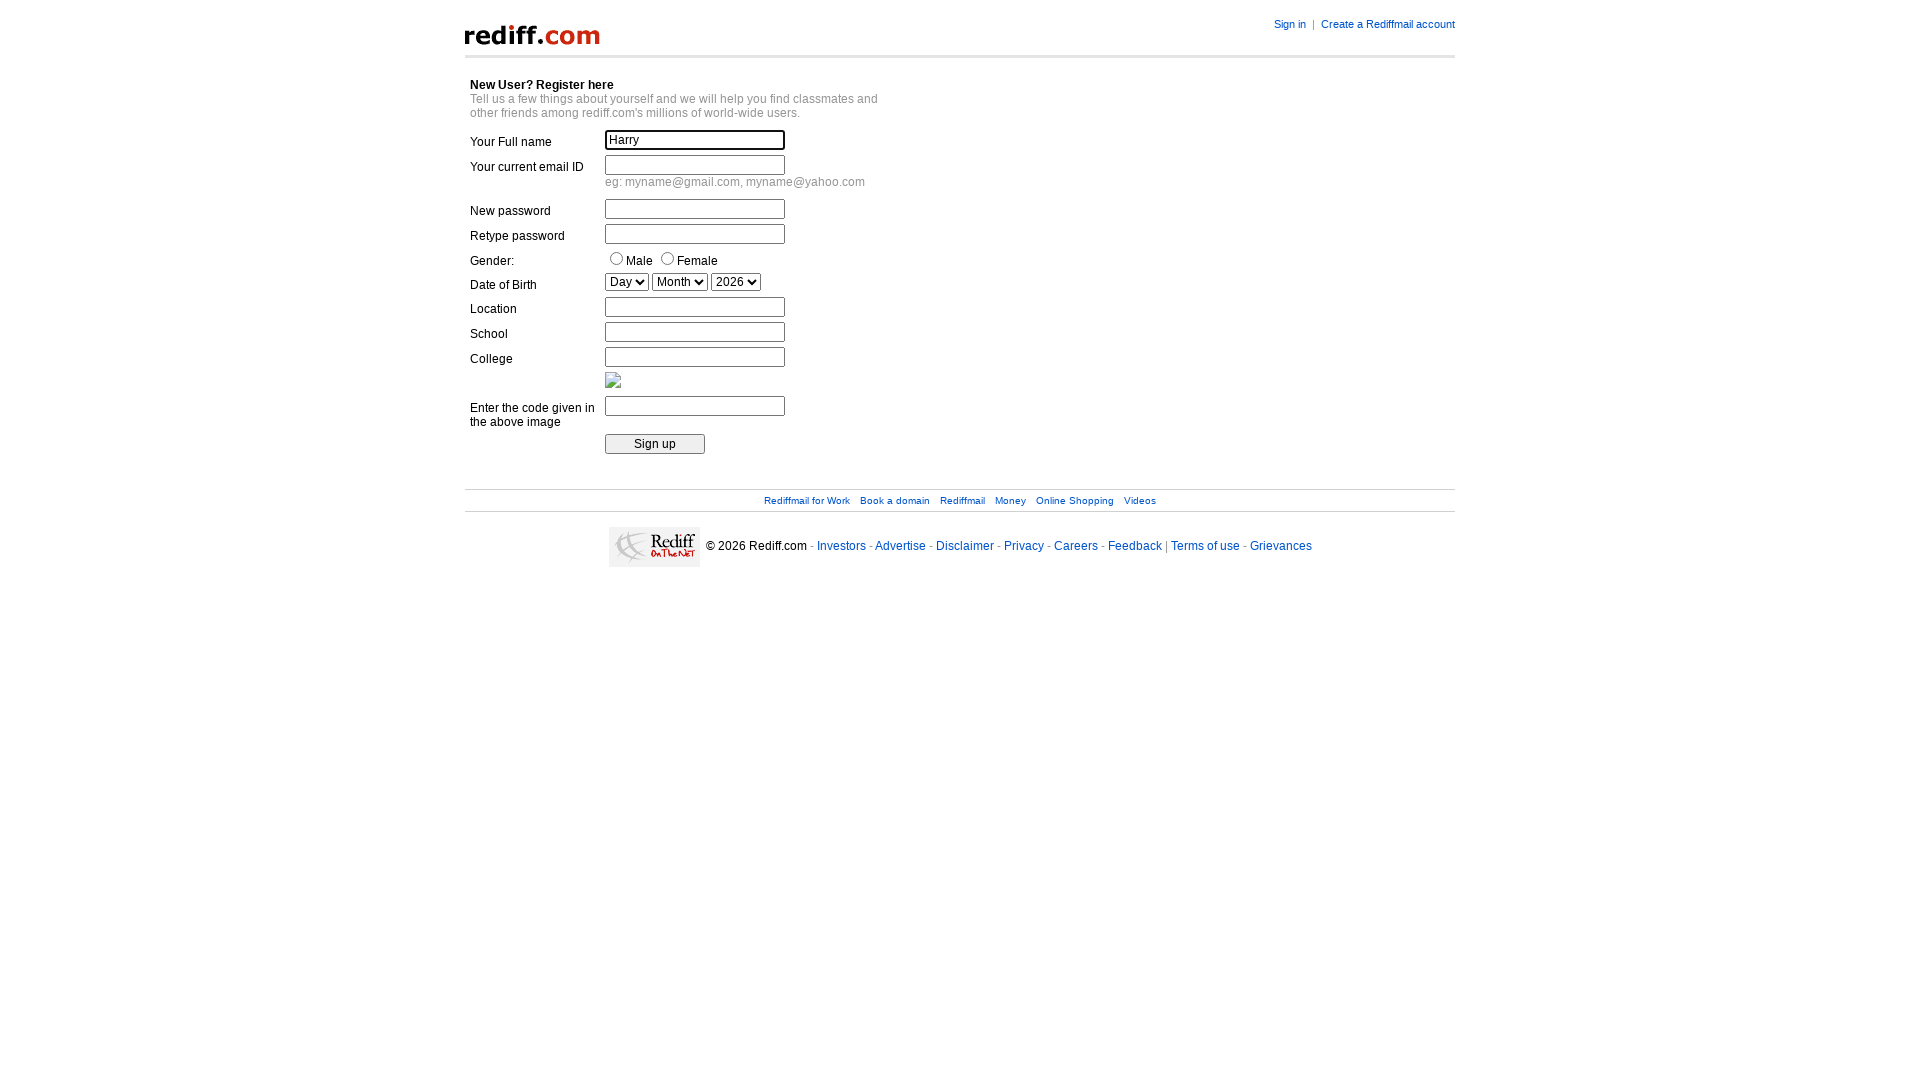

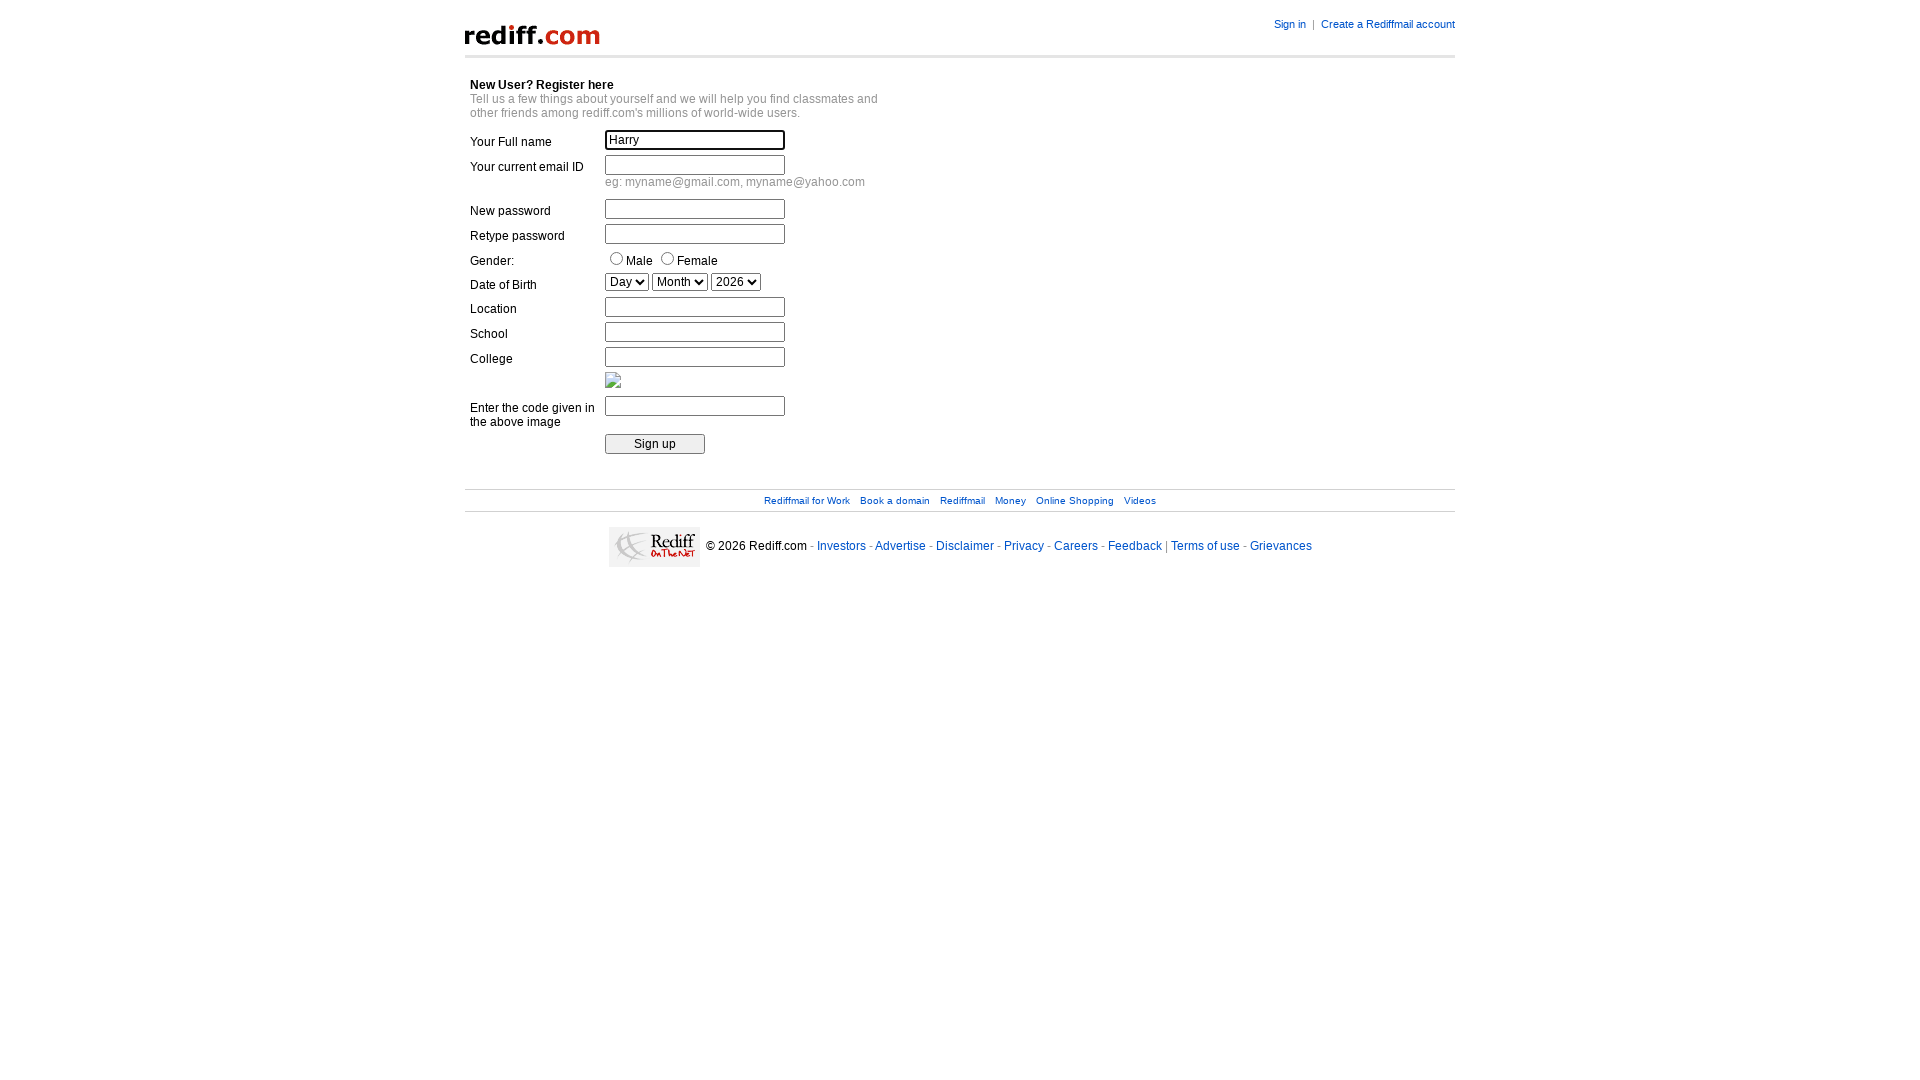